Tests jQuery UI menu by hovering through nested menu items and clicking the final option

Starting URL: https://the-internet.herokuapp.com/jqueryui/menu

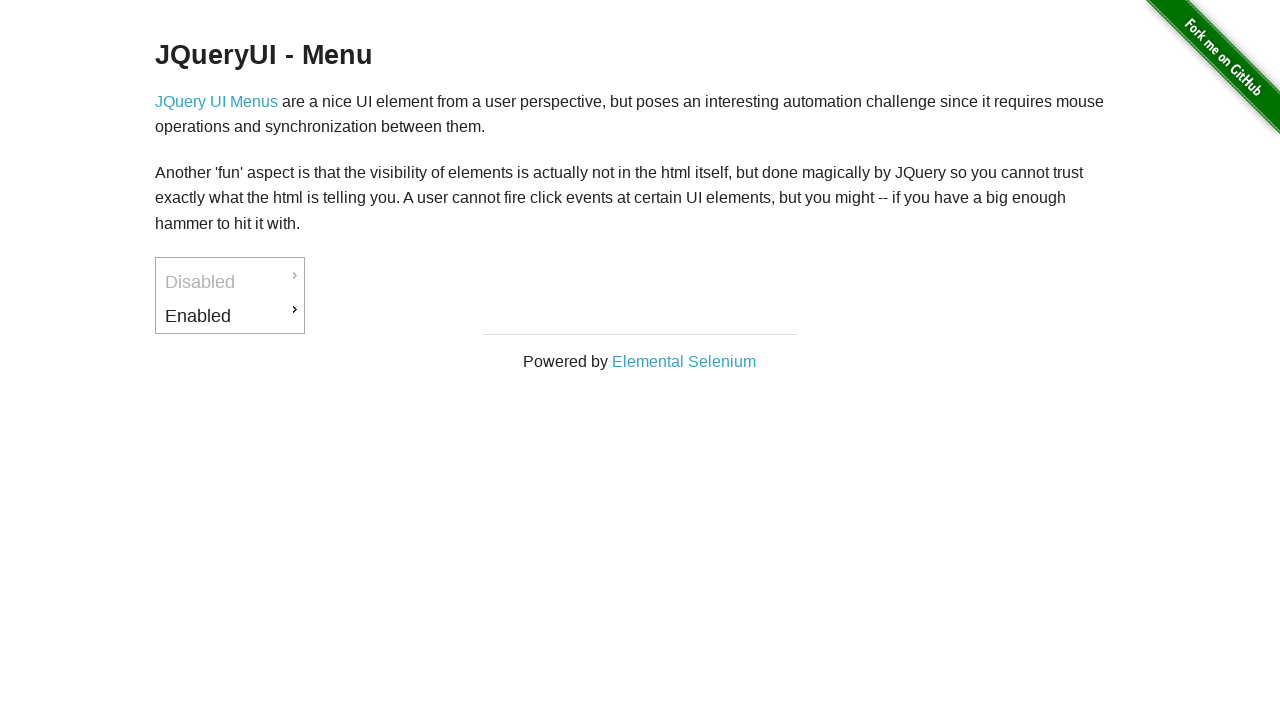

Hovered over 'Enabled' menu item at (230, 316) on text=Enabled
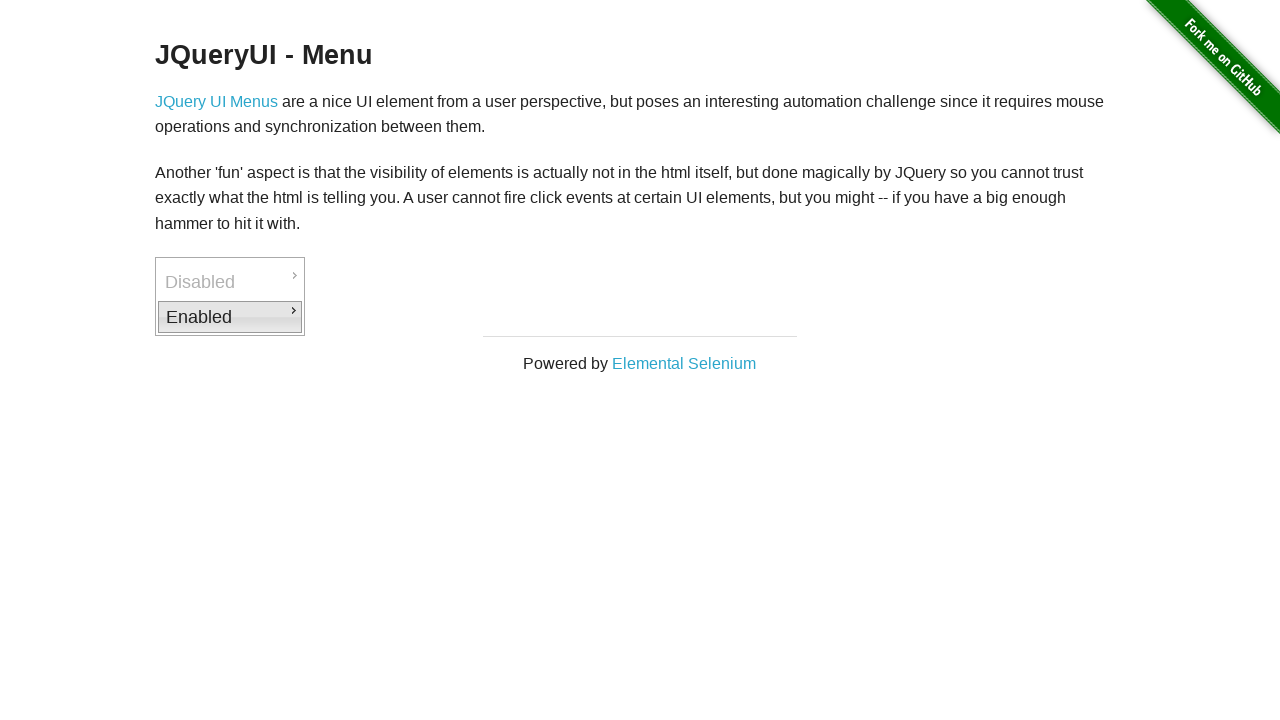

Hovered over 'Downloads' submenu at (376, 319) on text=Downloads
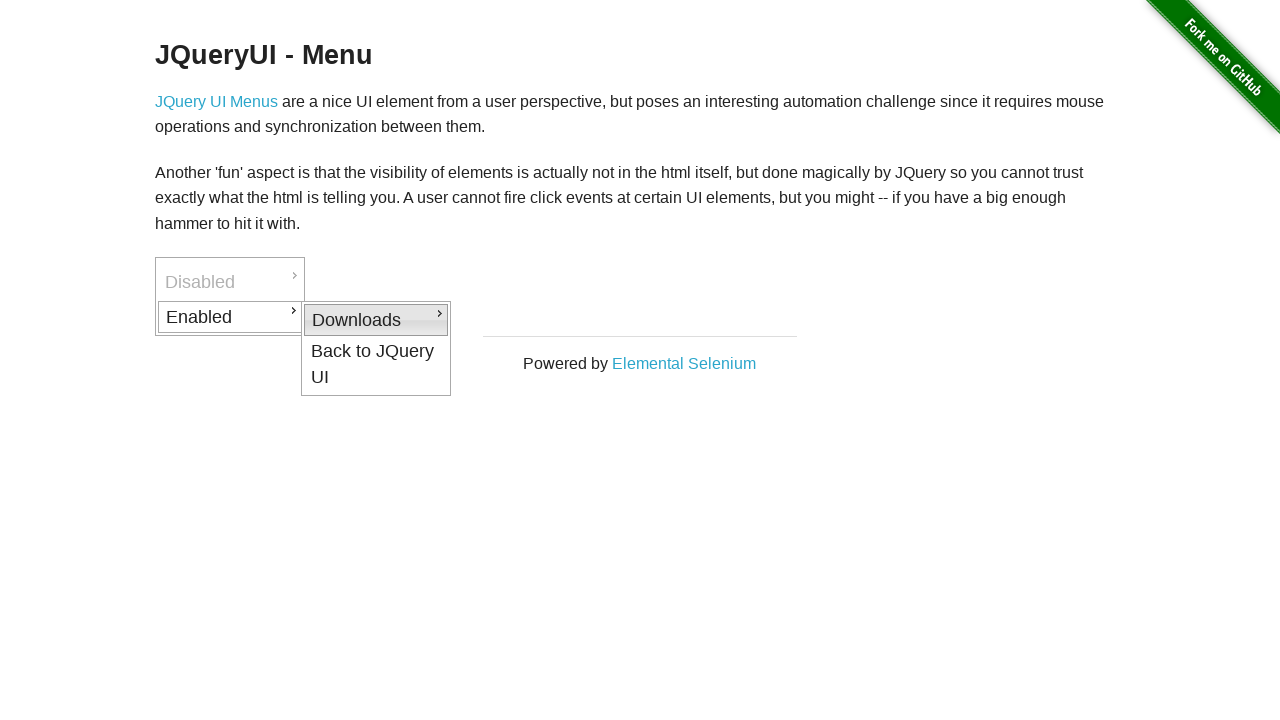

Clicked 'Excel' option in nested menu at (522, 383) on text=Excel
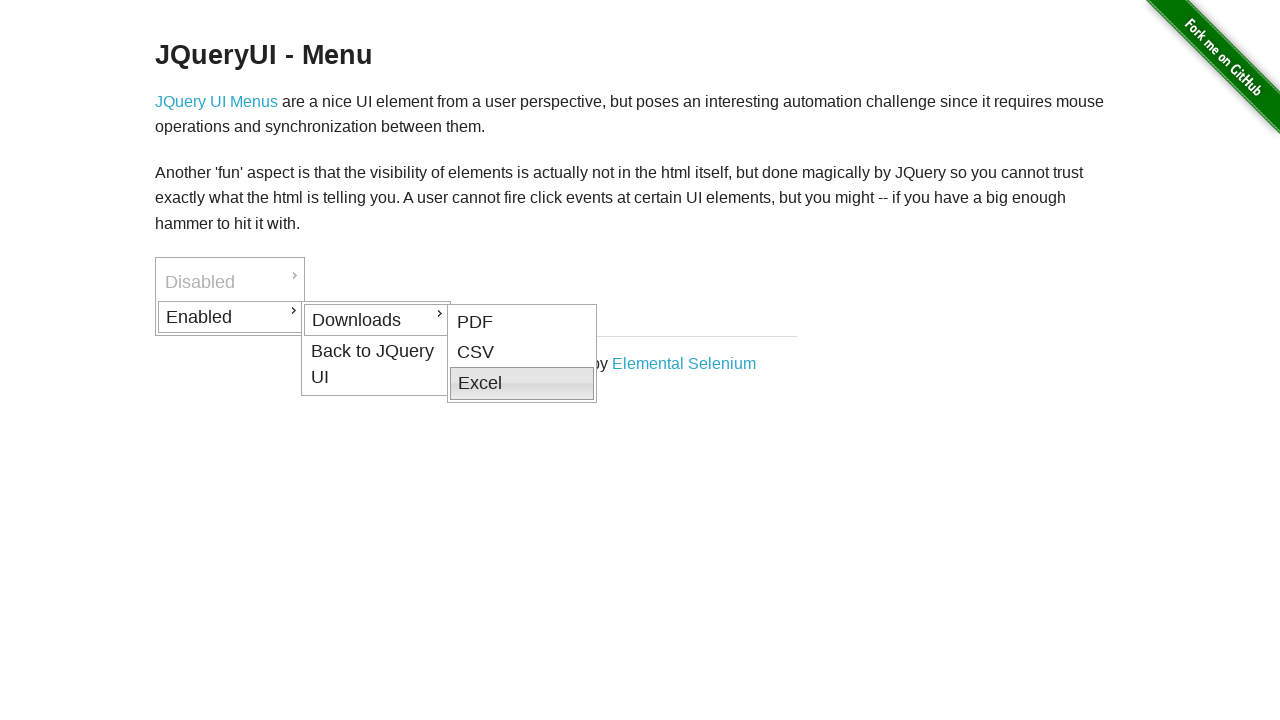

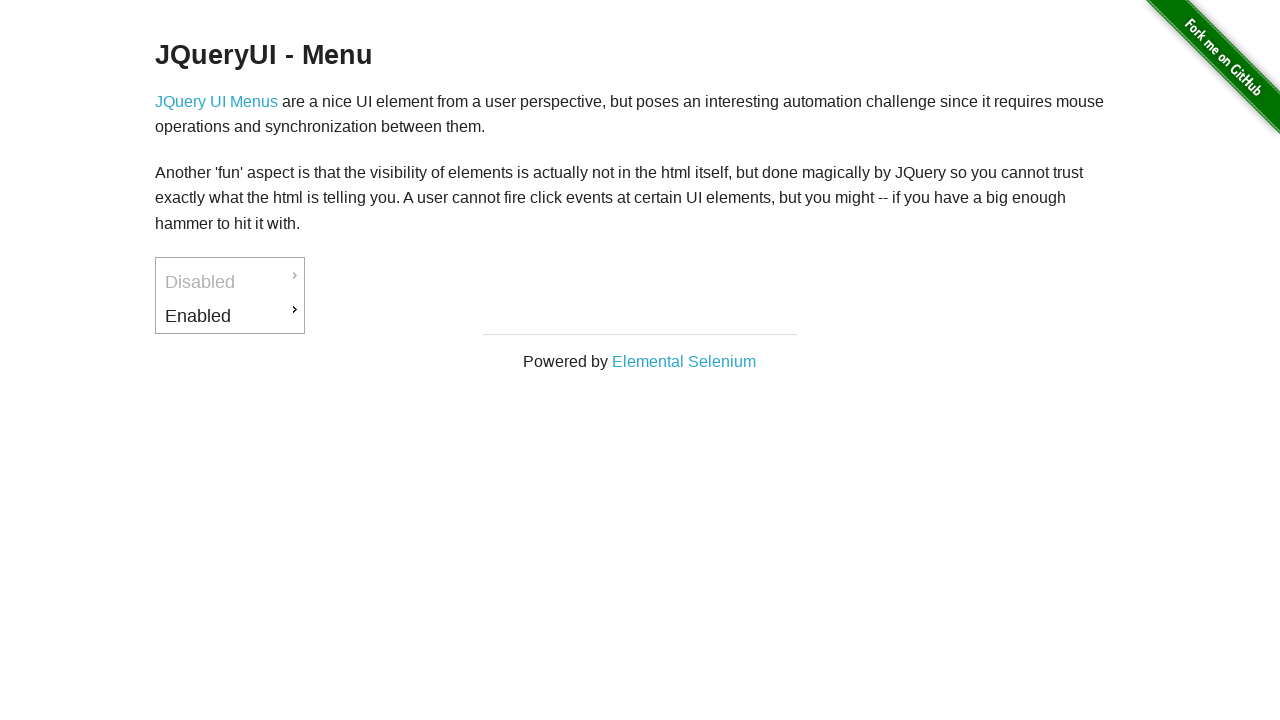